Tests the Selenium downloads page by clicking on the 32-bit download link to verify the download functionality works

Starting URL: https://www.selenium.dev/downloads/

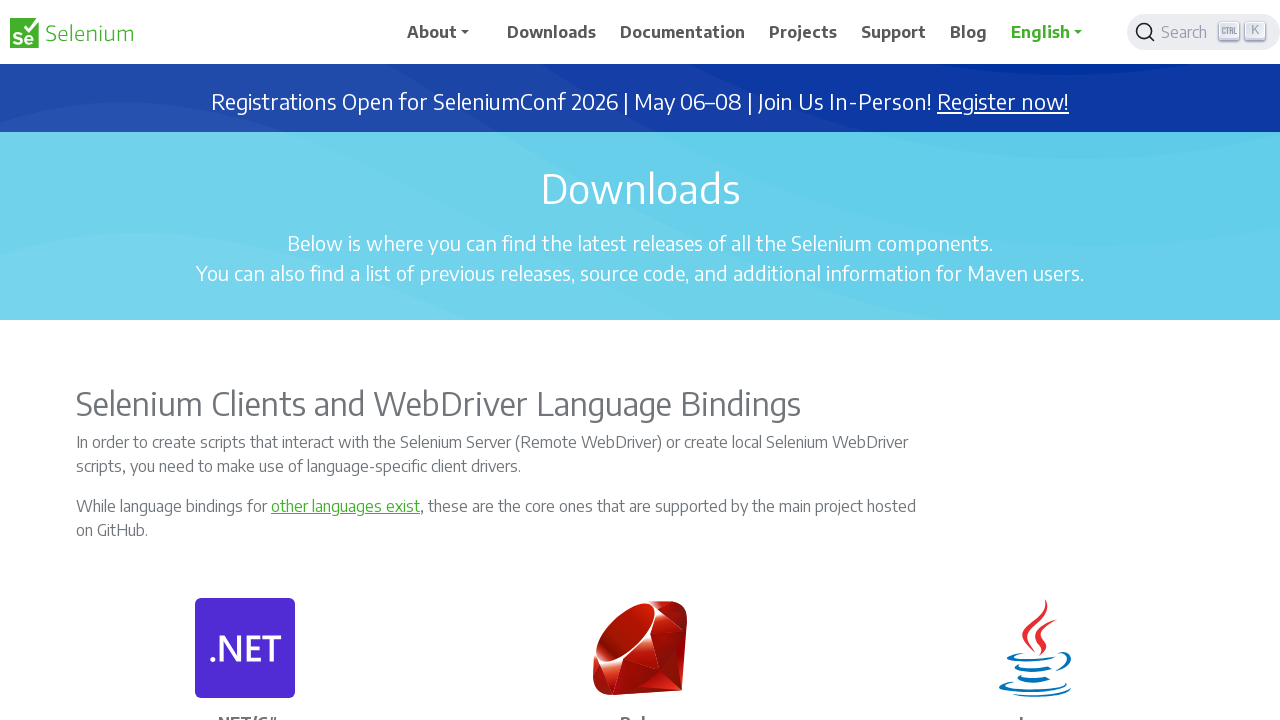

Navigated to Selenium downloads page
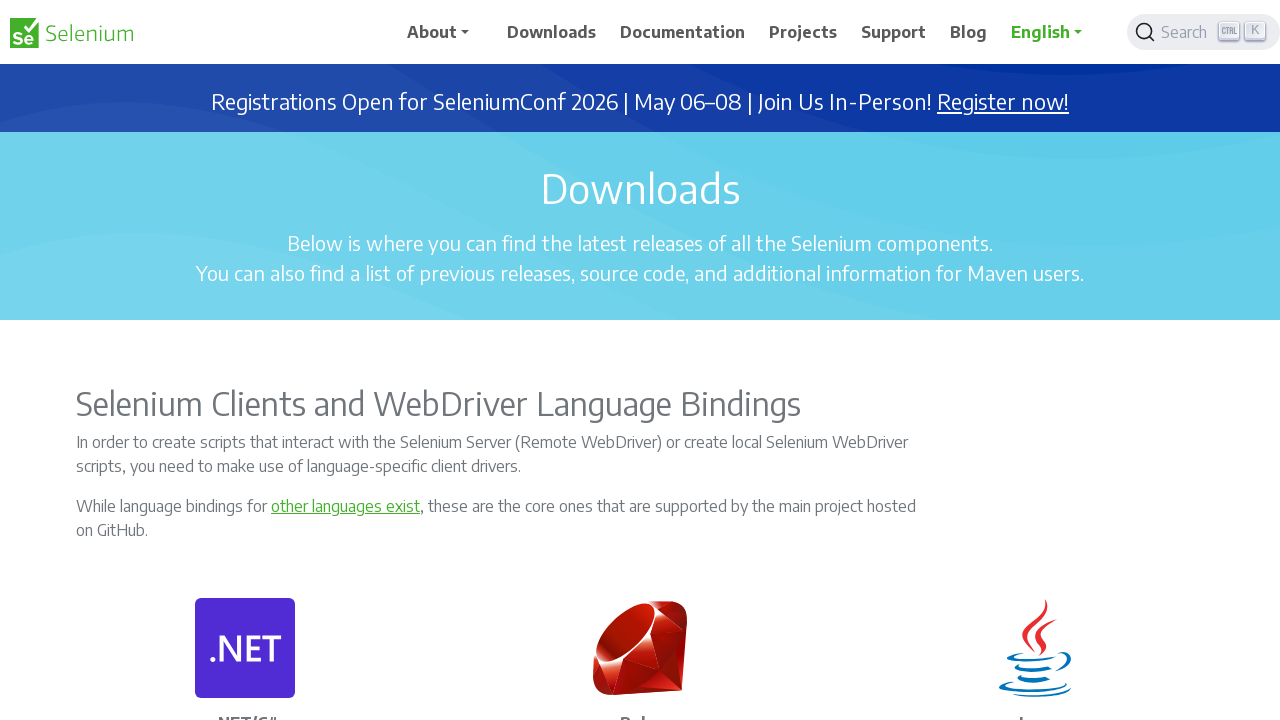

Clicked on the 32-bit download link at (722, 361) on a:has-text('32 bit')
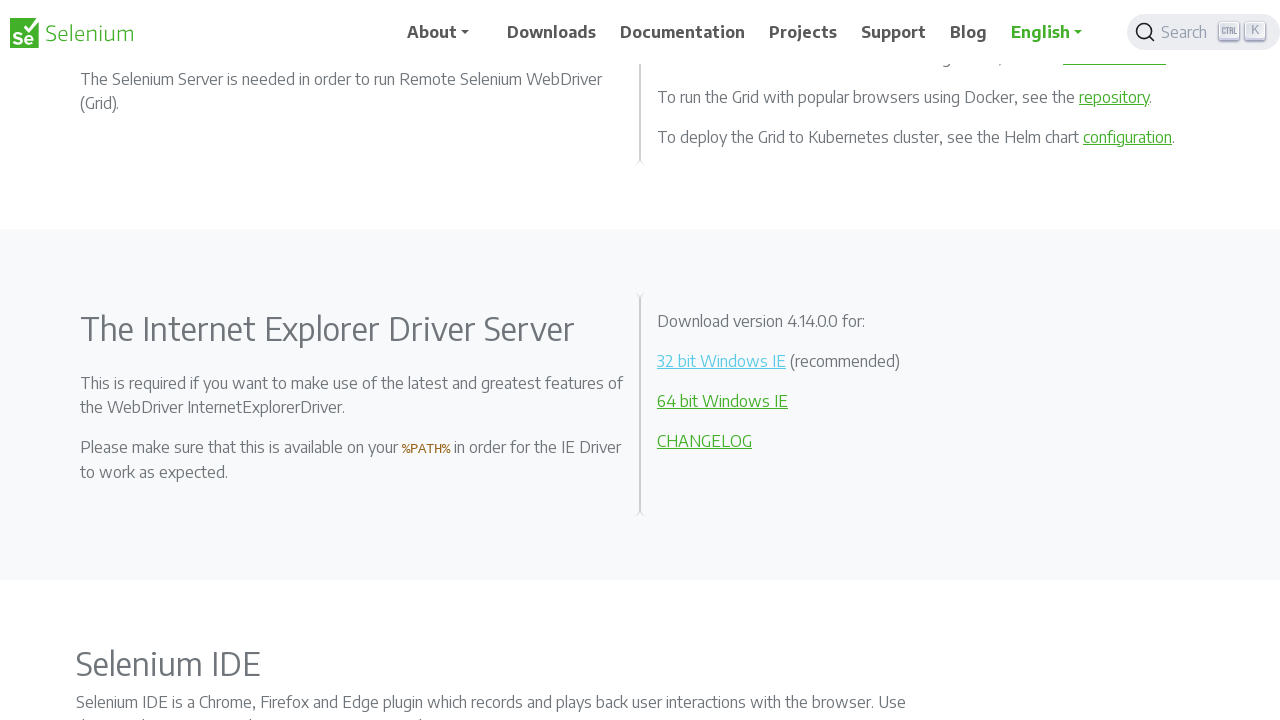

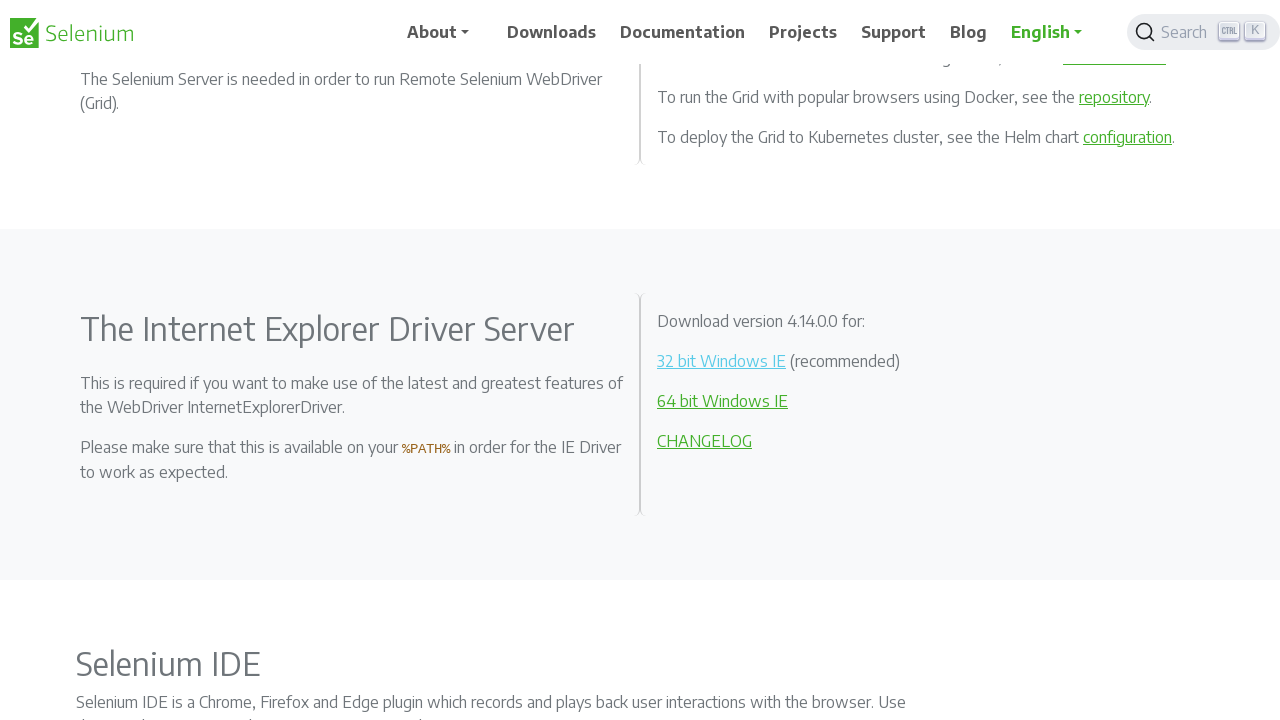